Checks the first checkbox and verifies it becomes checked.

Starting URL: https://the-internet.herokuapp.com/checkboxes

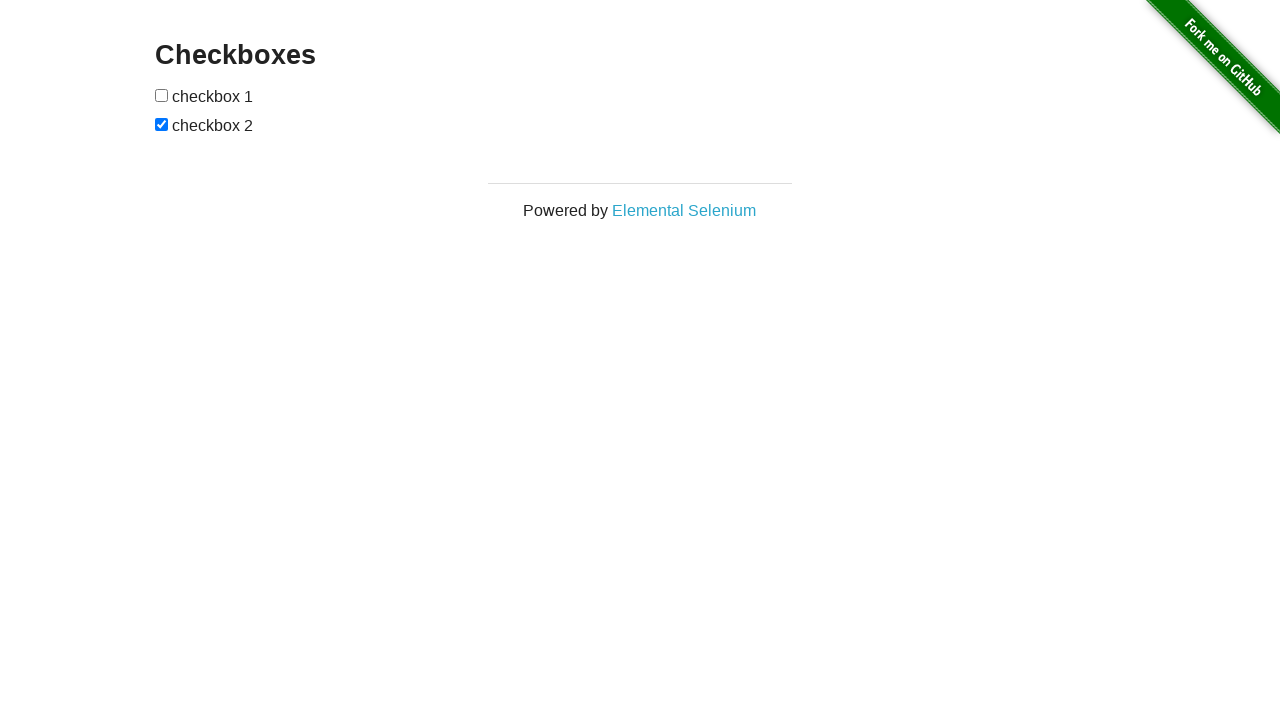

Located the first checkbox element
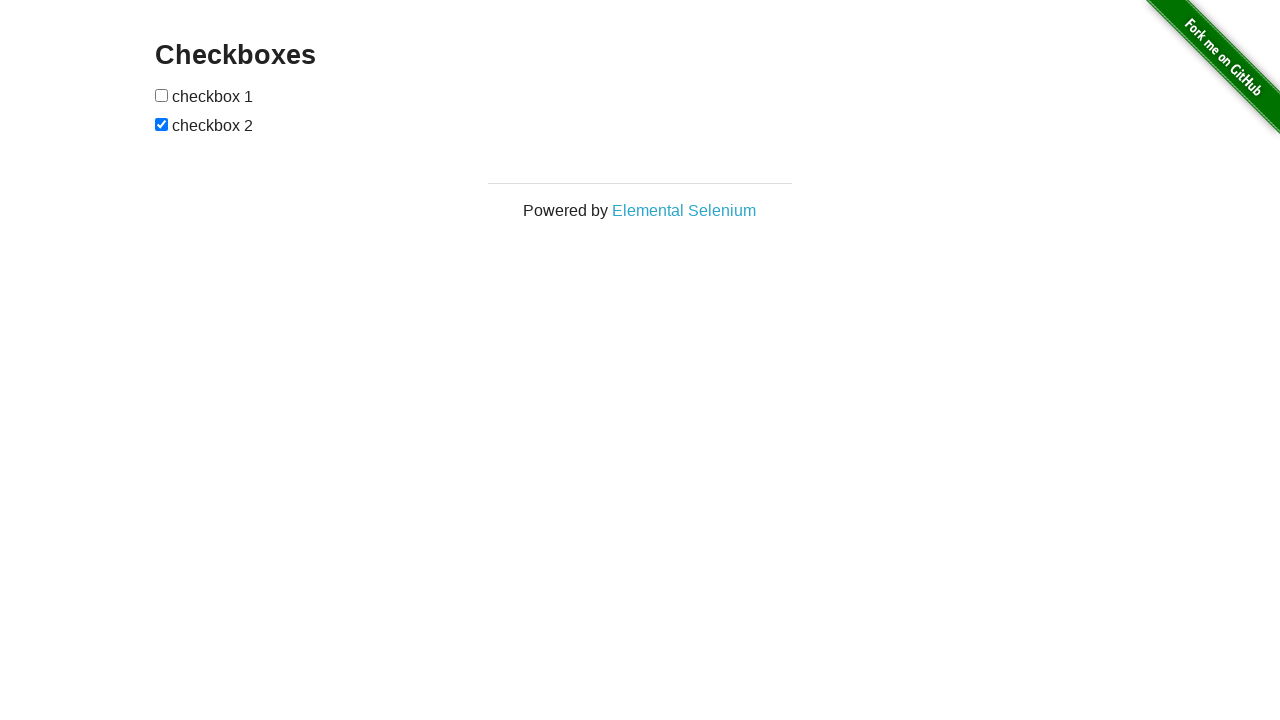

Checked the first checkbox at (162, 95) on internal:role=checkbox >> nth=0
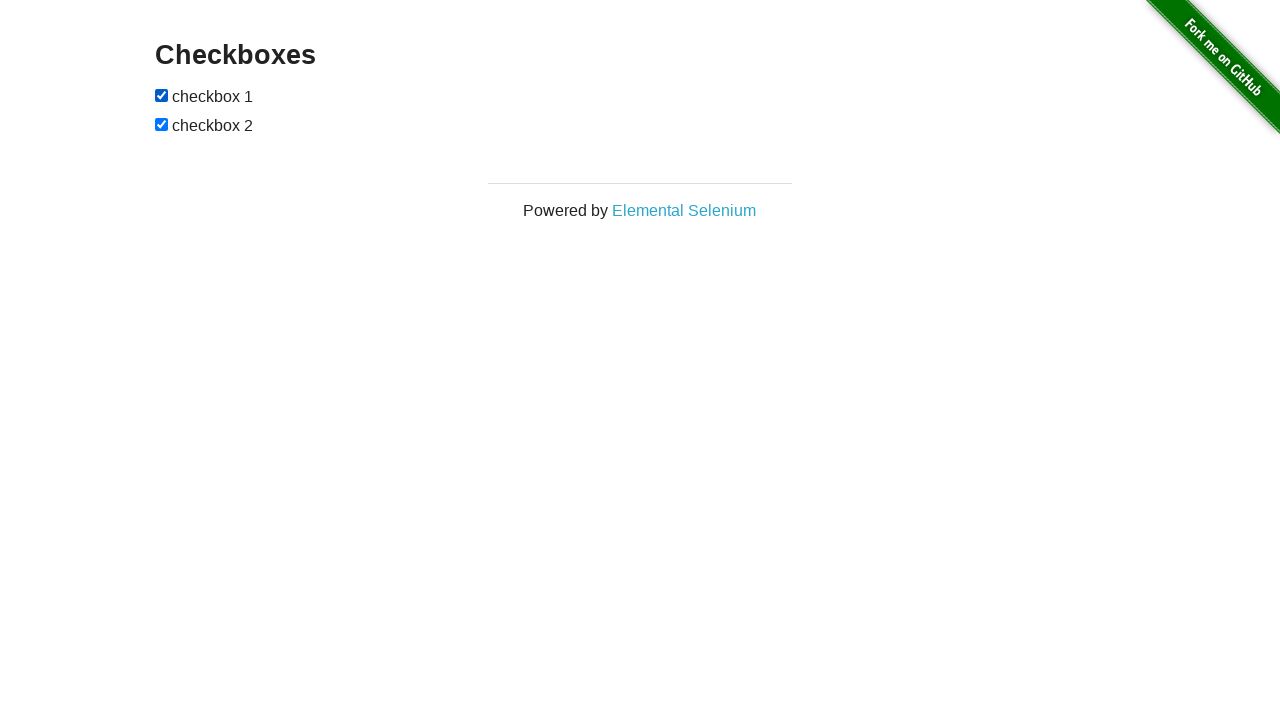

Verified the first checkbox is checked
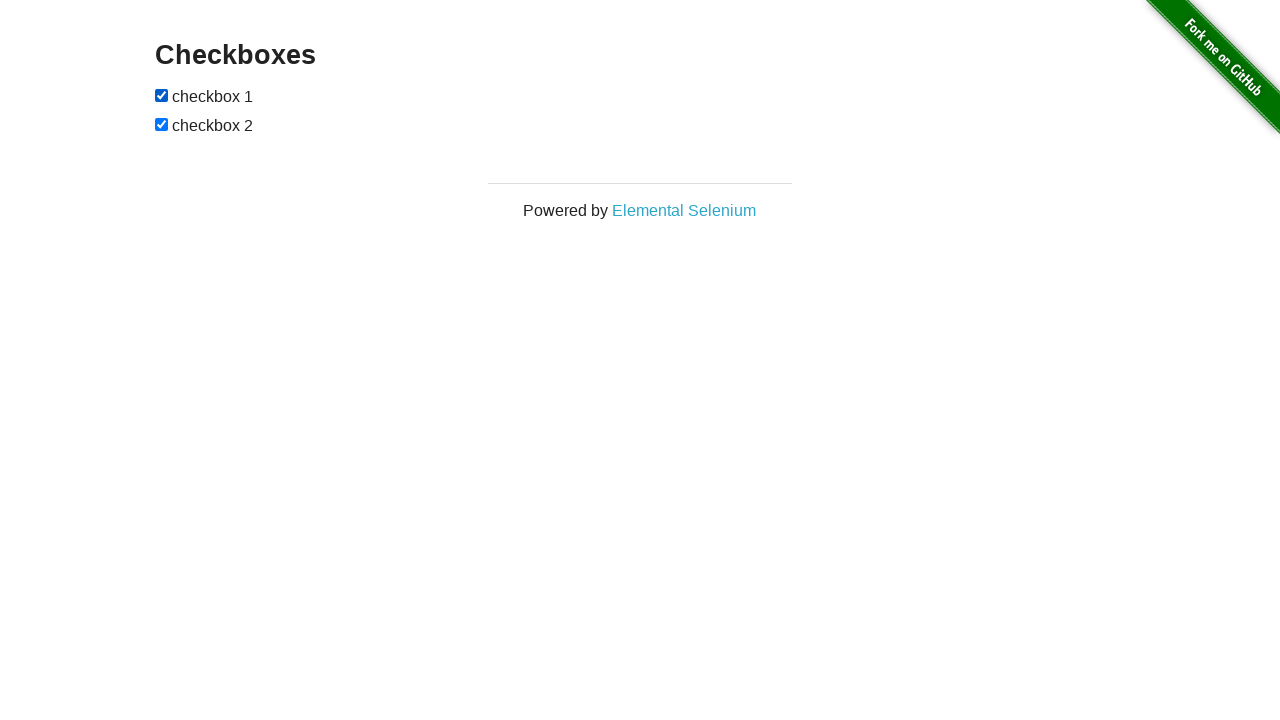

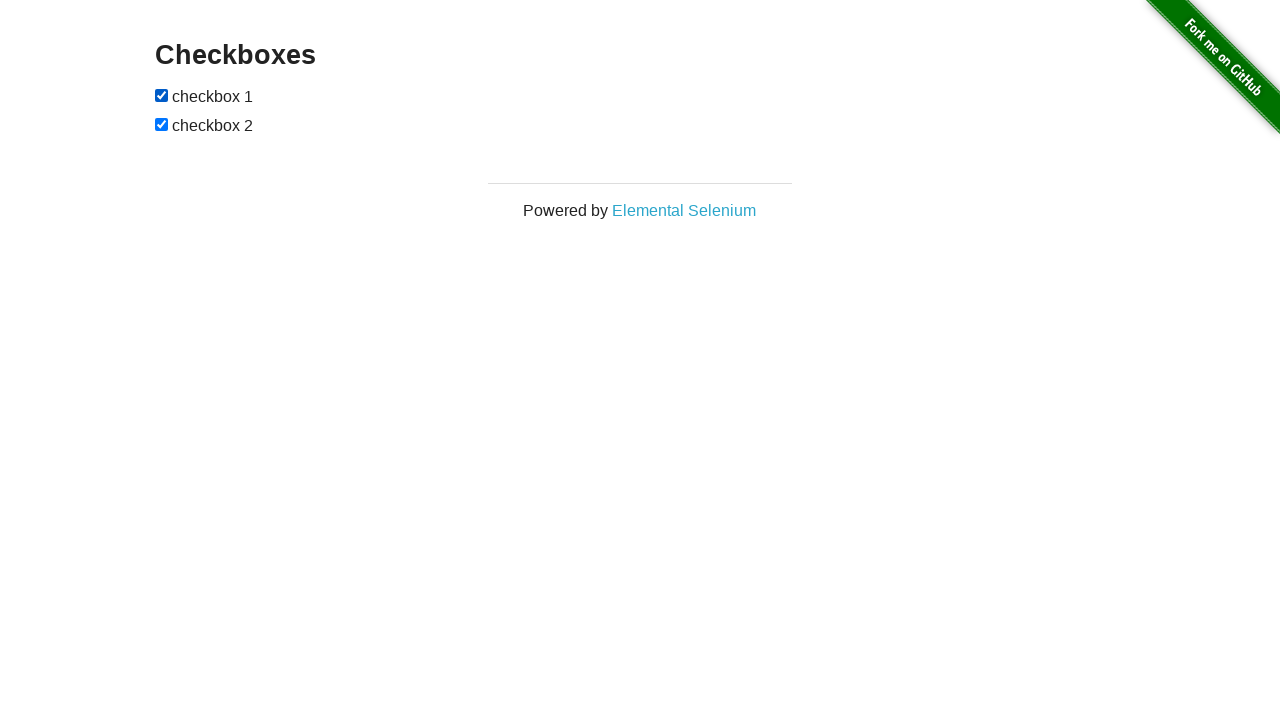